Tests form filling by first clicking a link with mathematically calculated text, then filling out a multi-field form with name, last name, city, and country information, and submitting it.

Starting URL: http://suninjuly.github.io/find_link_text

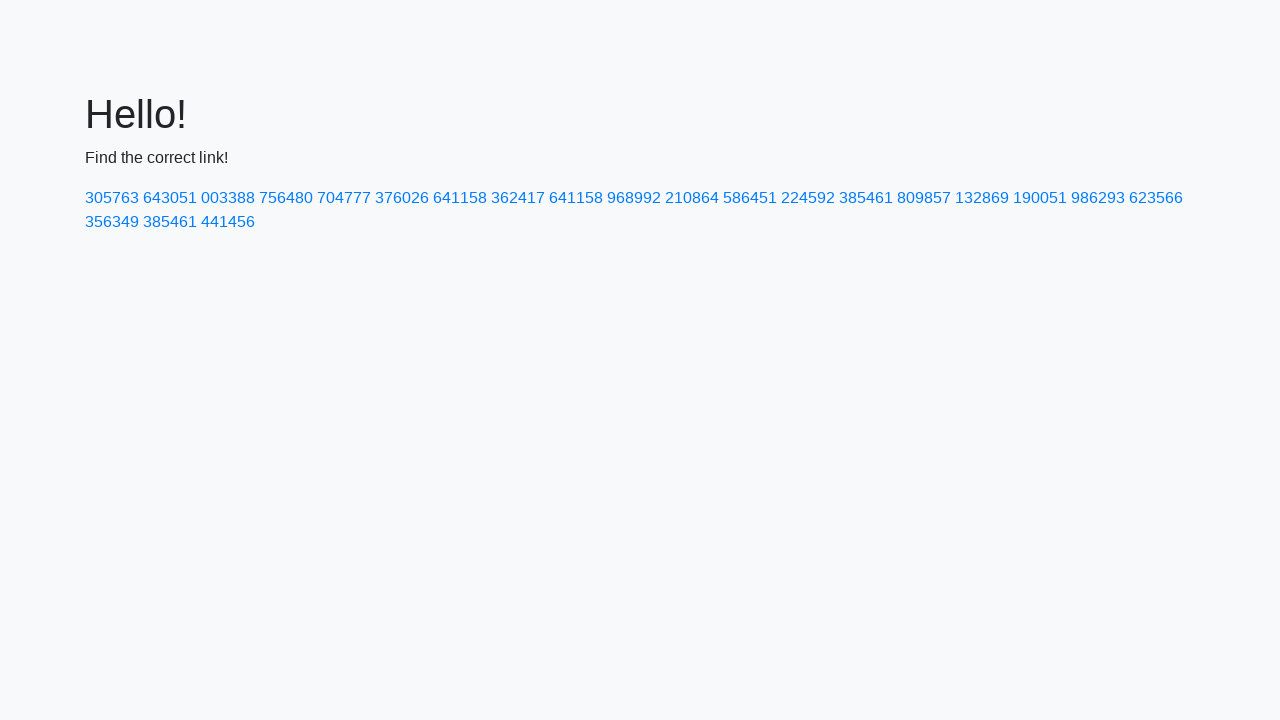

Clicked link with mathematically calculated text '224592' at (808, 198) on text=224592
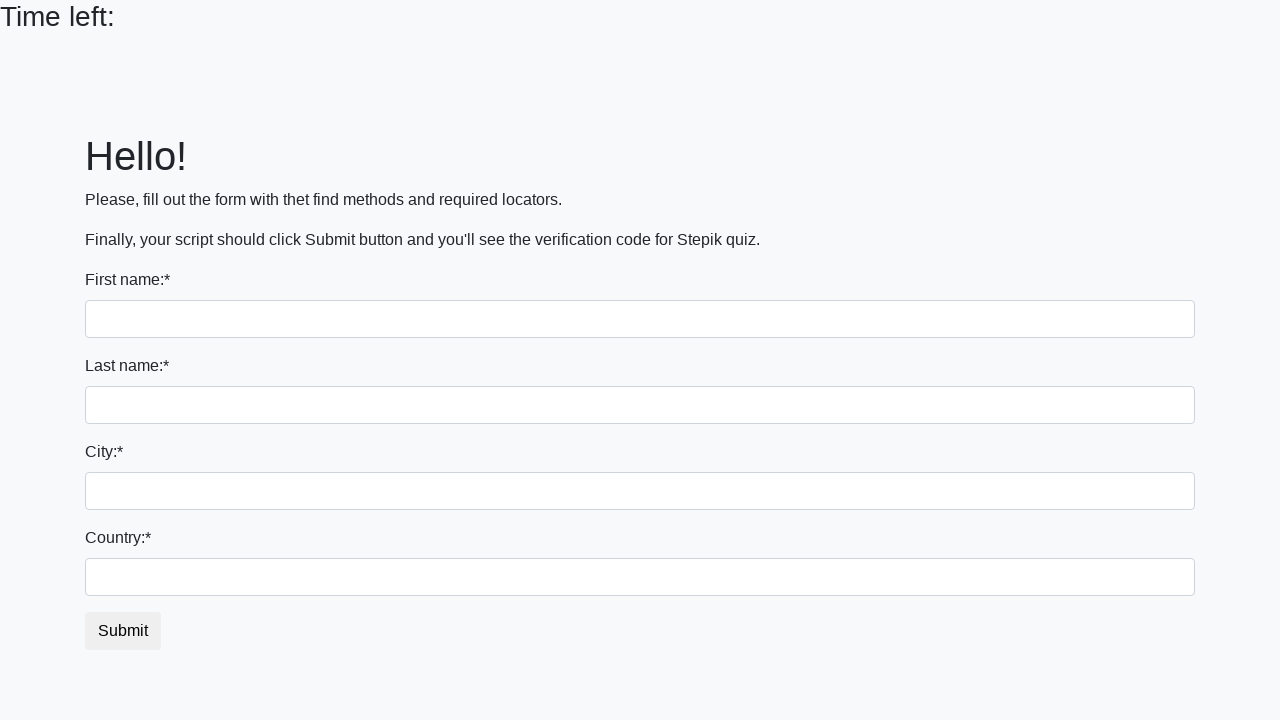

Filled first name field with 'Ivan' on input
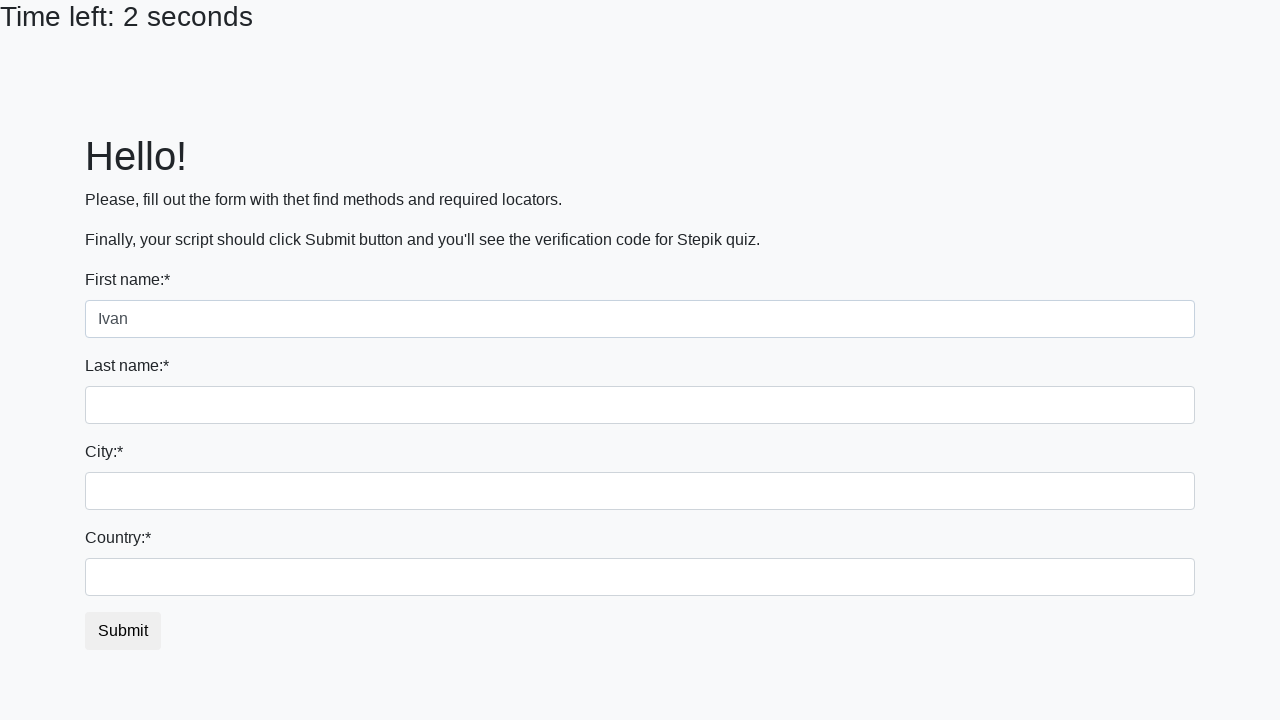

Filled last name field with 'Petrov' on input[name='last_name']
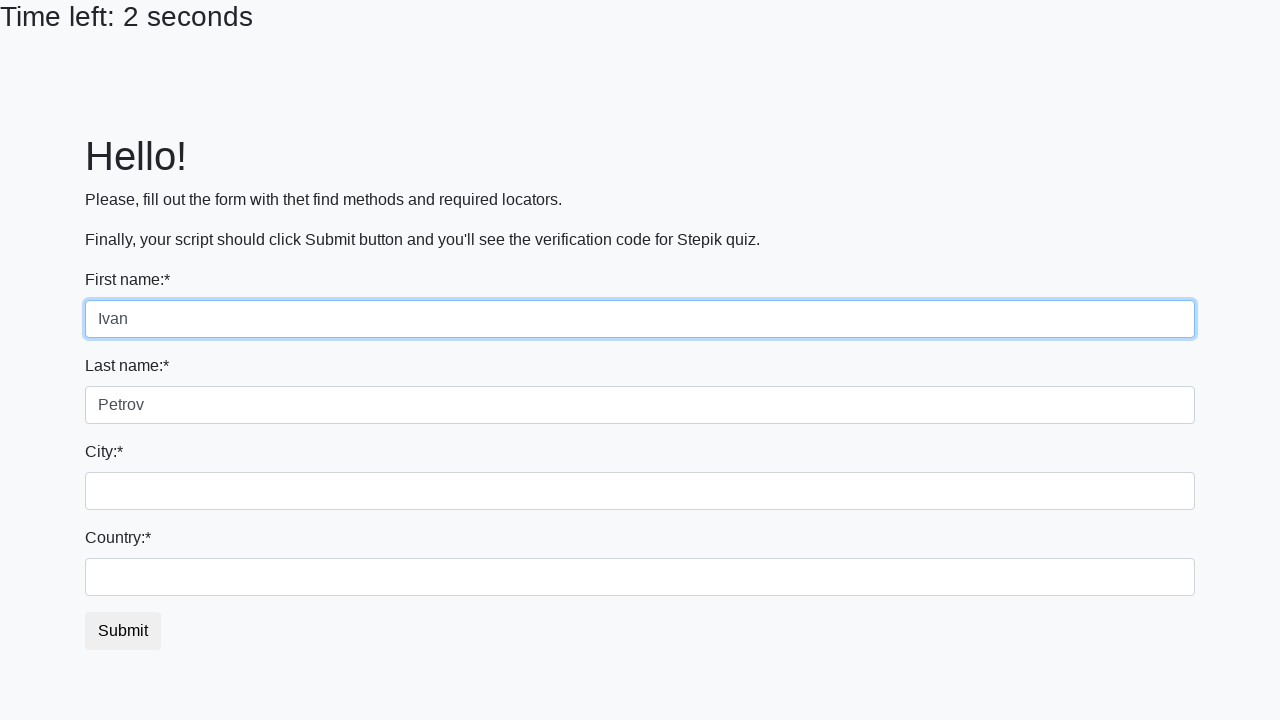

Filled city field with 'Smolensk' on .city
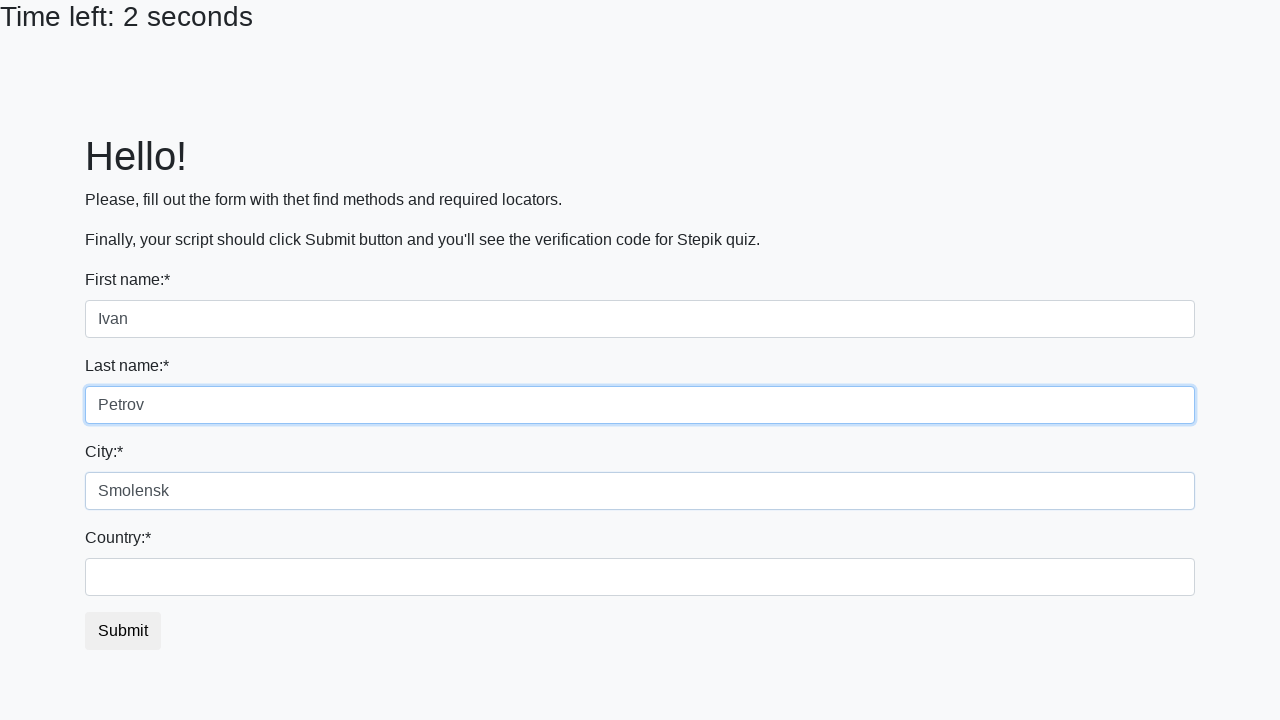

Filled country field with 'Russia' on #country
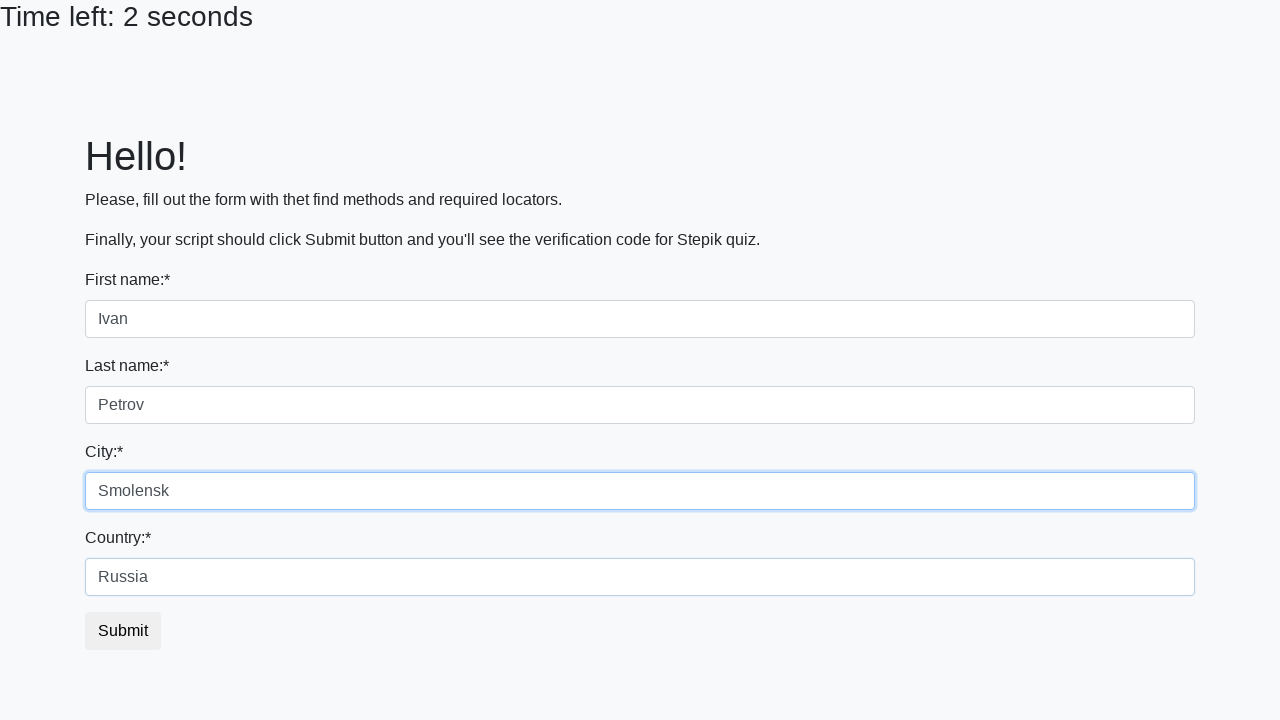

Clicked submit button to complete form submission at (123, 631) on button.btn
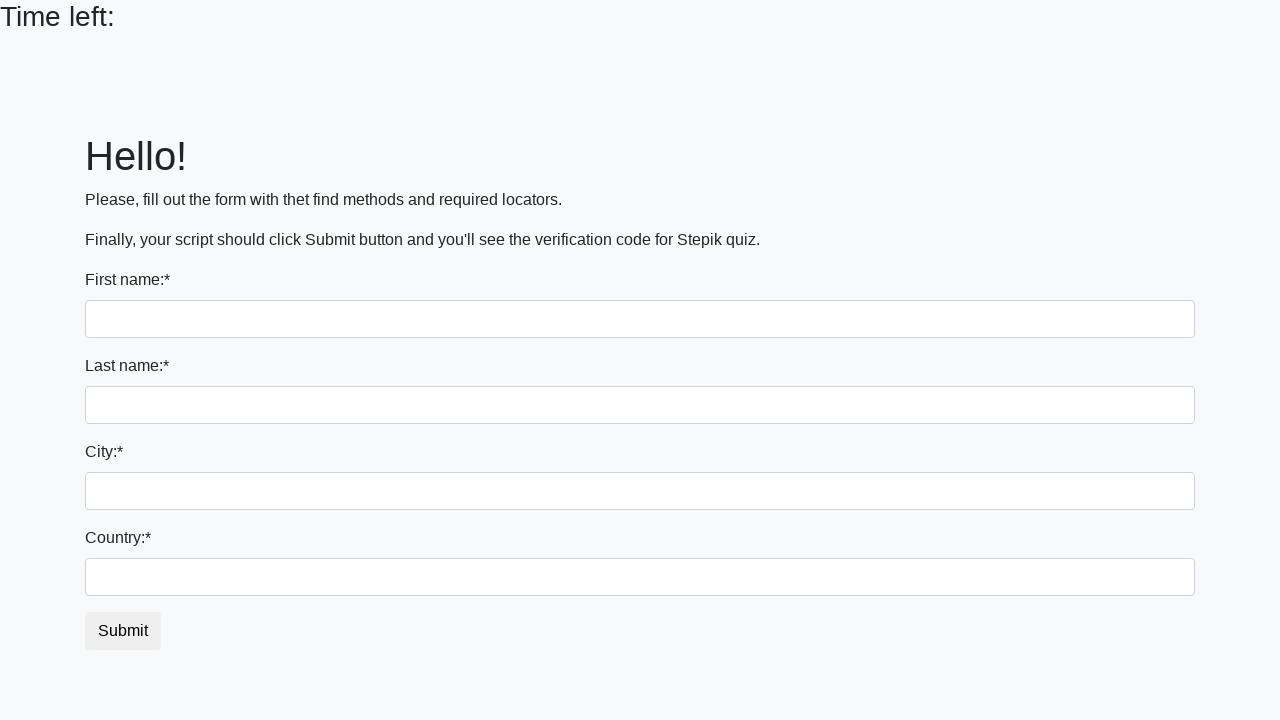

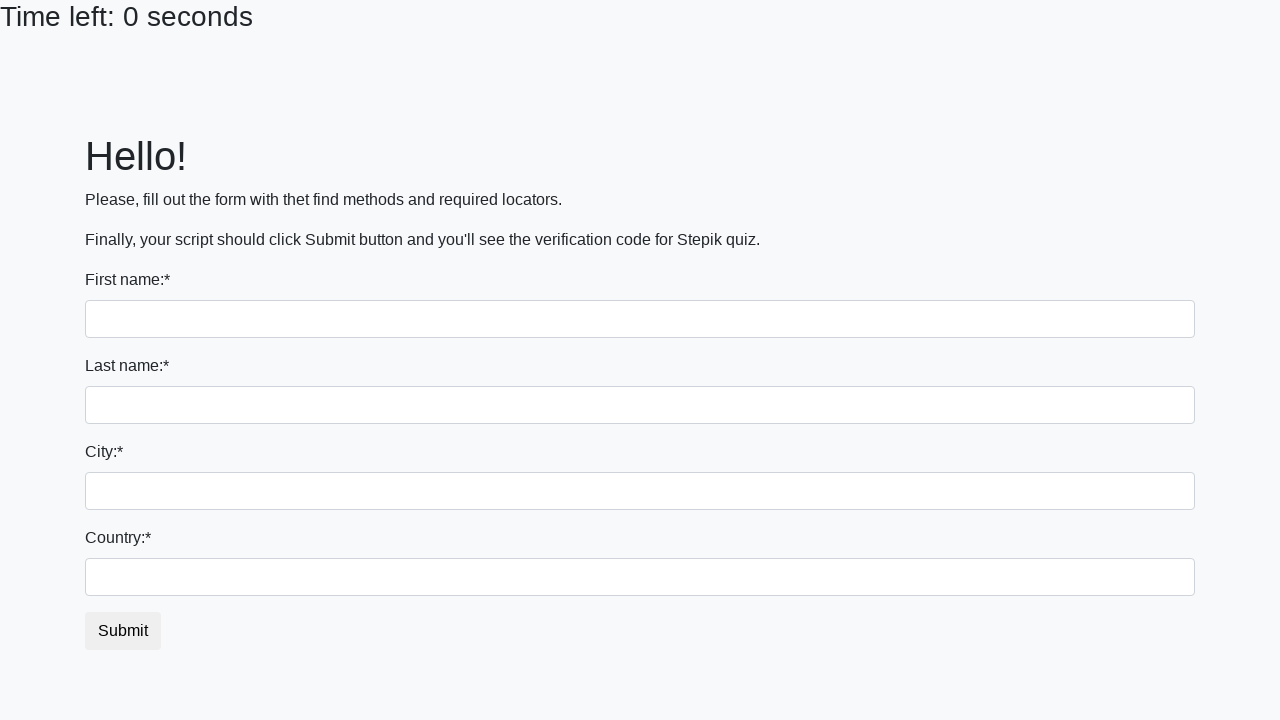